Tests horizontal scrolling functionality on a responsive table by scrolling the table container to the right

Starting URL: https://www.w3schools.com/howto/howto_css_table_responsive.asp

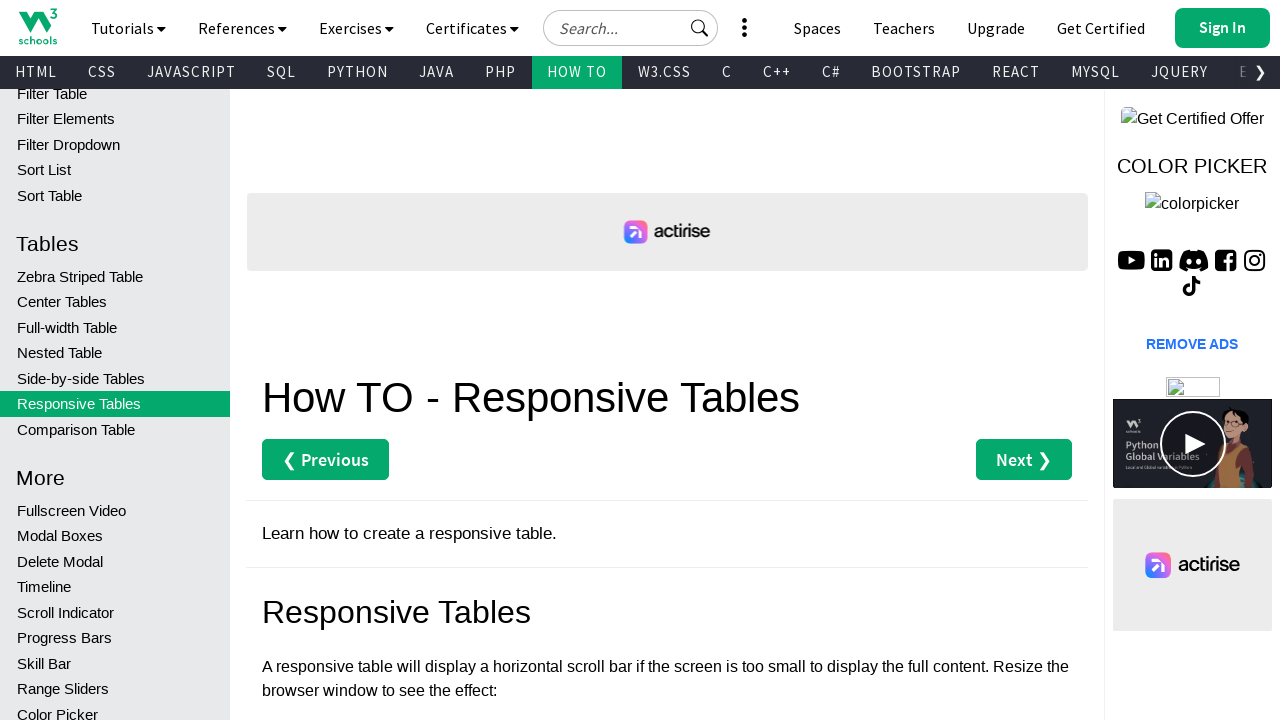

Located the scrollable table container
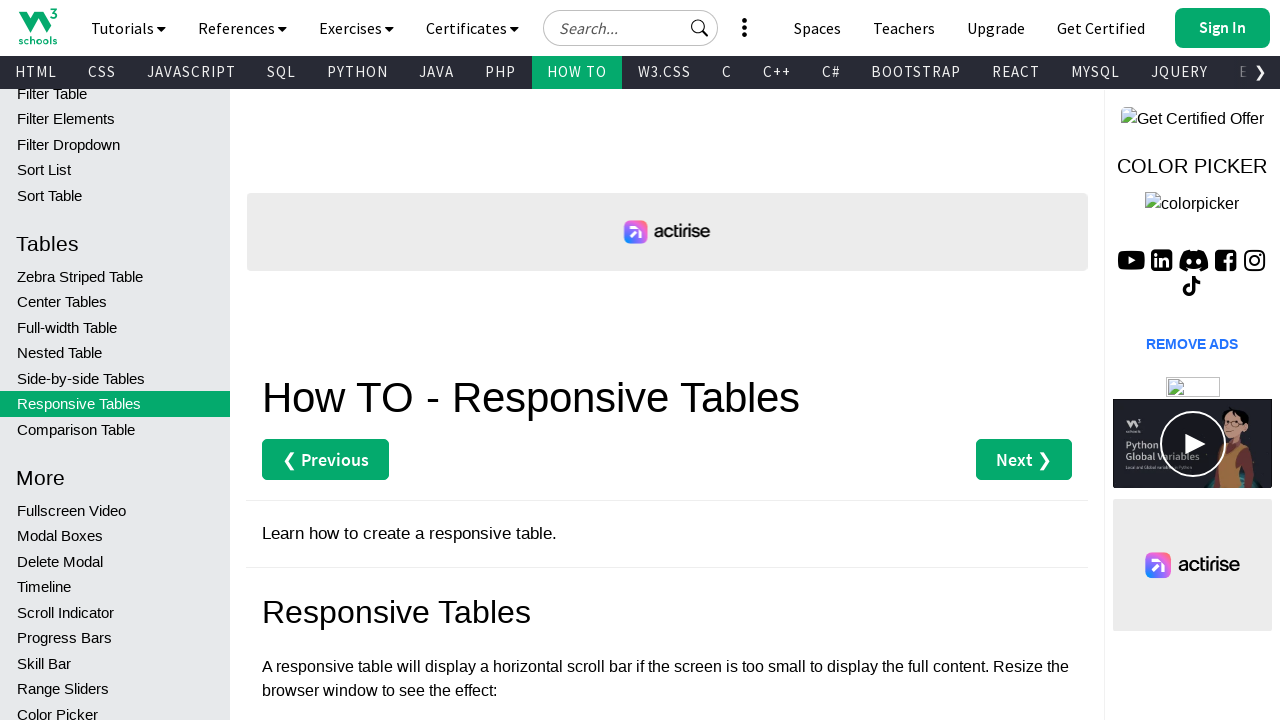

Scrolled the table container 3000 pixels to the right
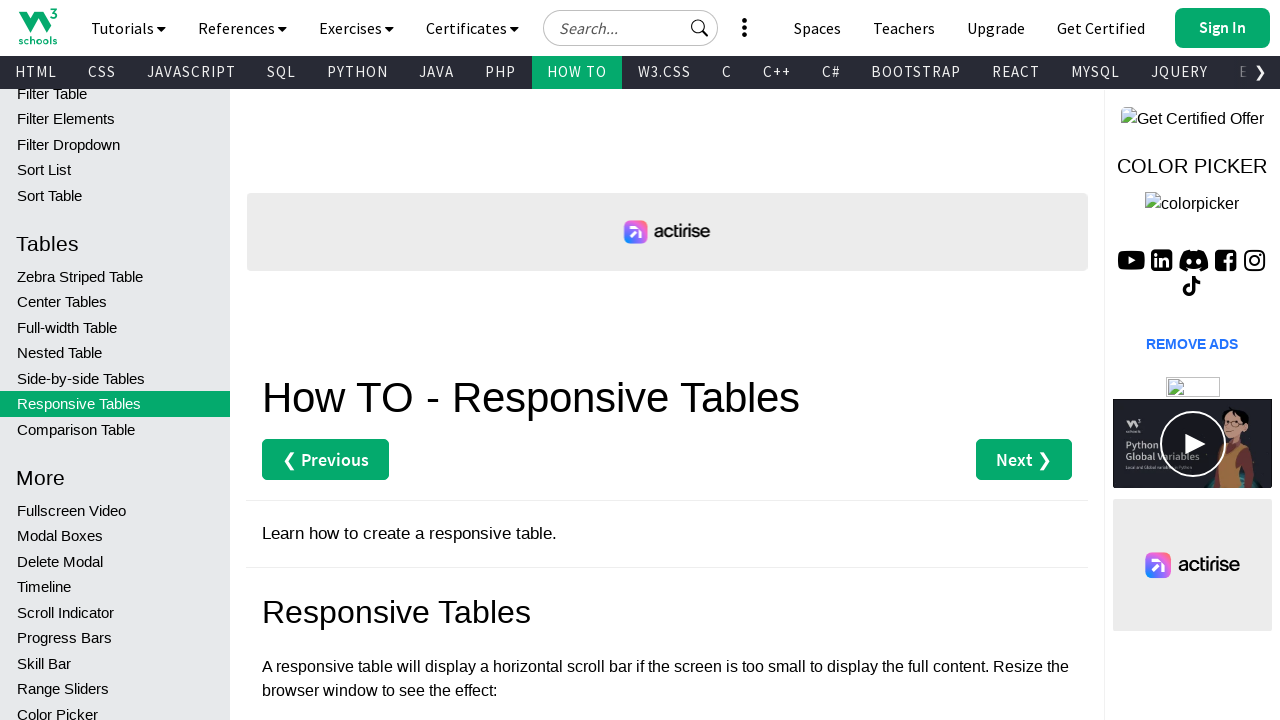

Waited 5 seconds to observe the horizontal scroll effect
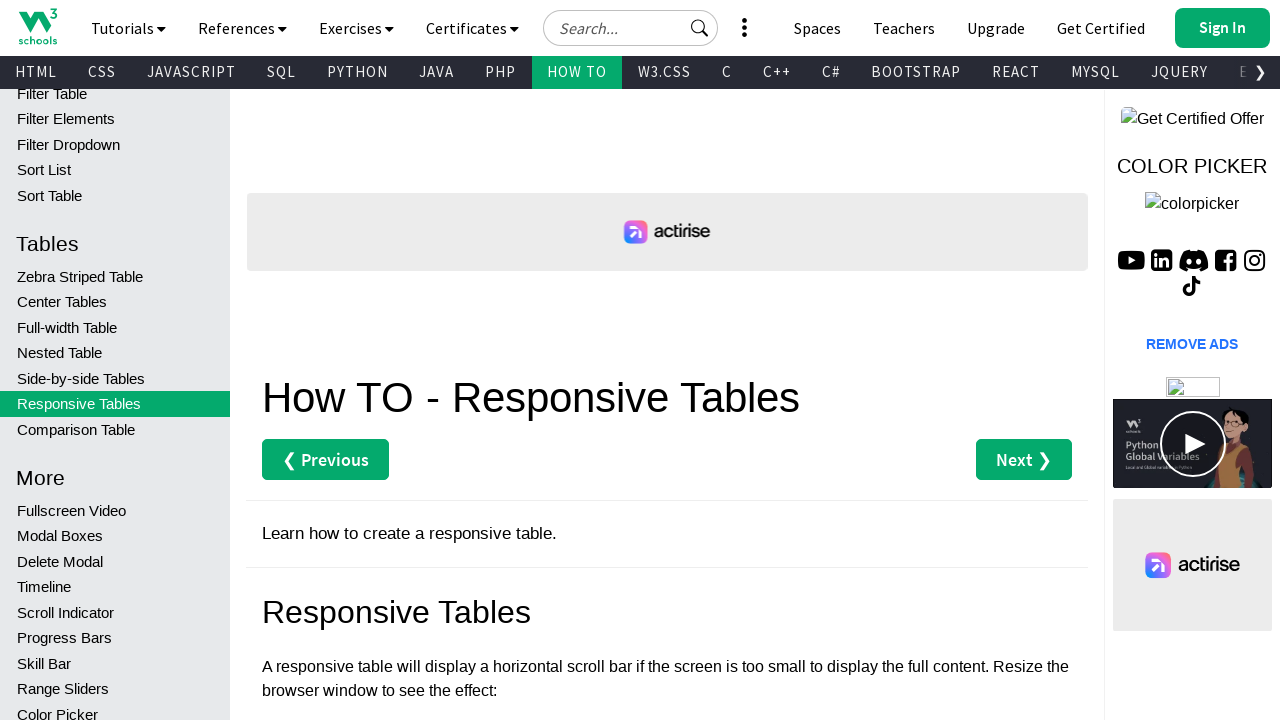

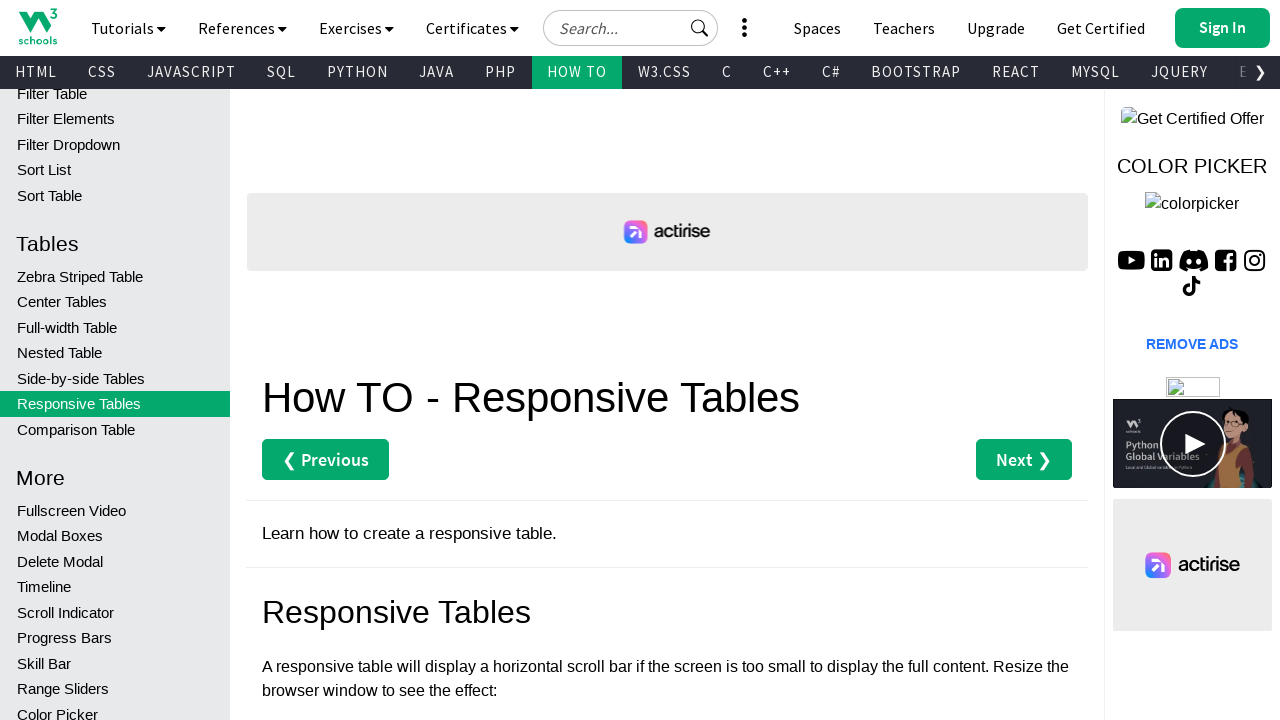